Tests filling out a practice registration form on DemoQA by entering personal information including first name, last name, email, gender selection, phone number, and clicking the date of birth field.

Starting URL: https://demoqa.com/automation-practice-form

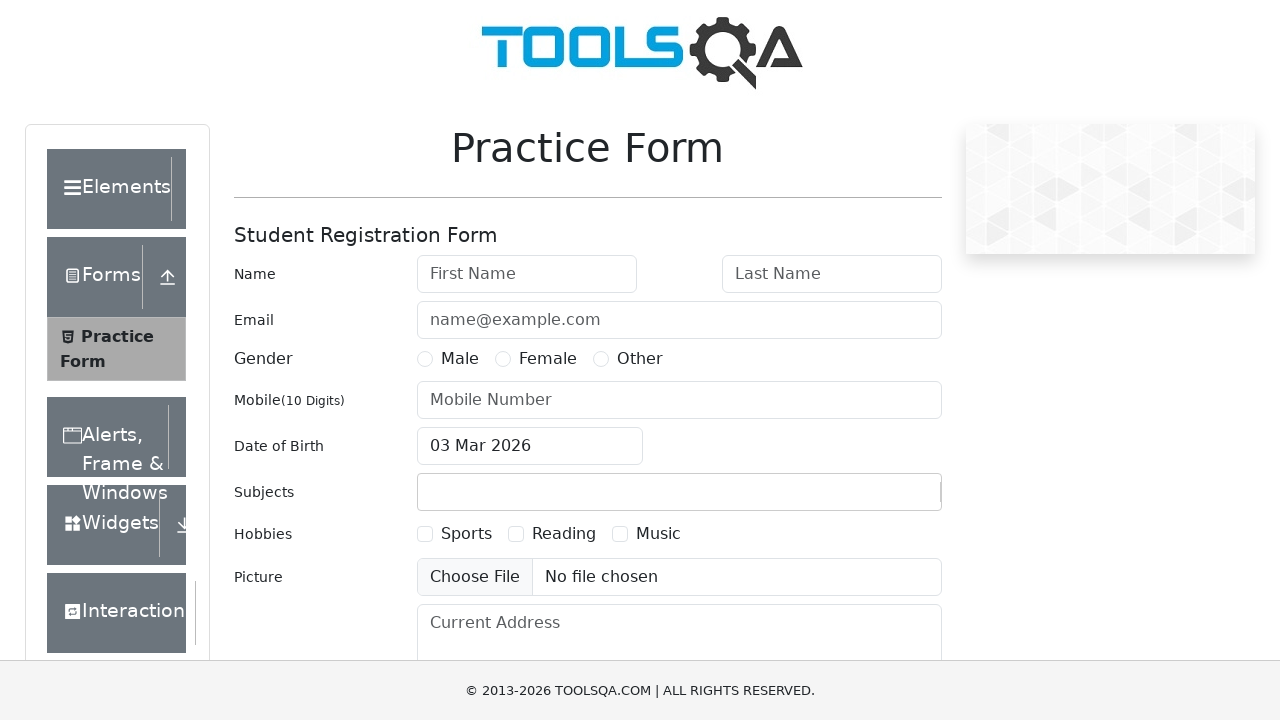

Clicked first name field at (527, 274) on #firstName
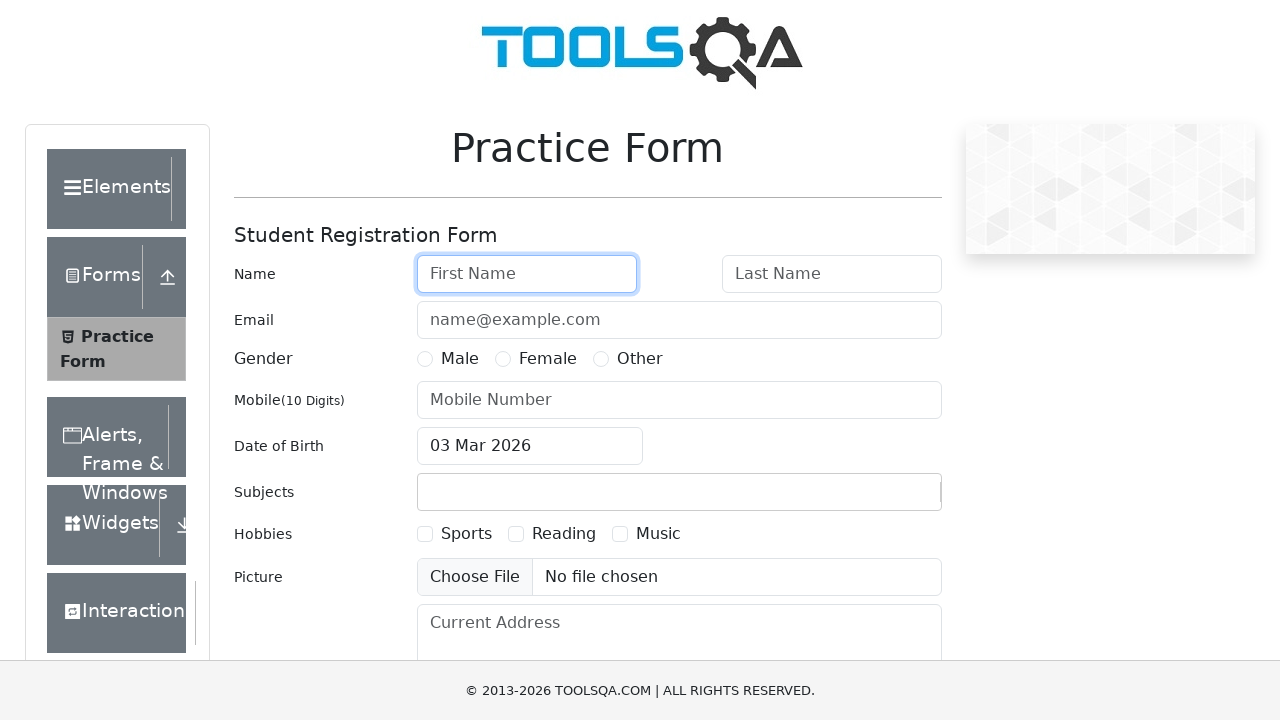

Filled first name field with 'Sahdev' on #firstName
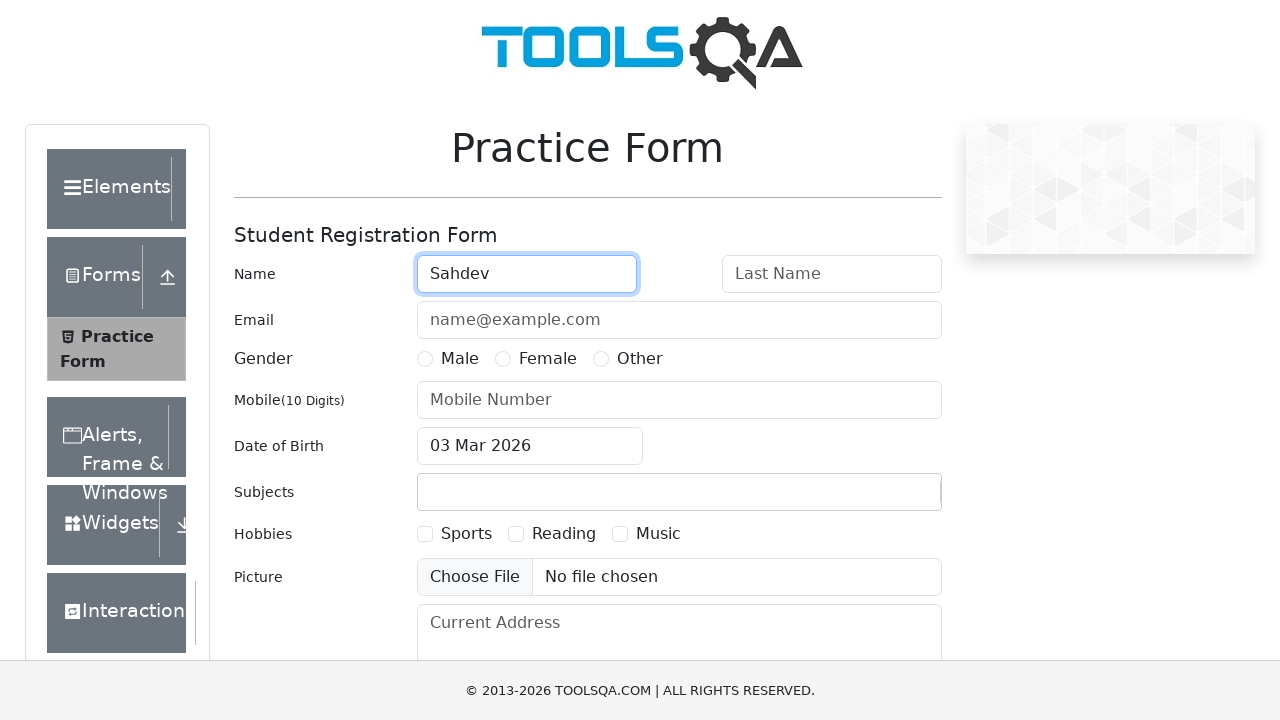

Clicked last name field at (832, 274) on #lastName
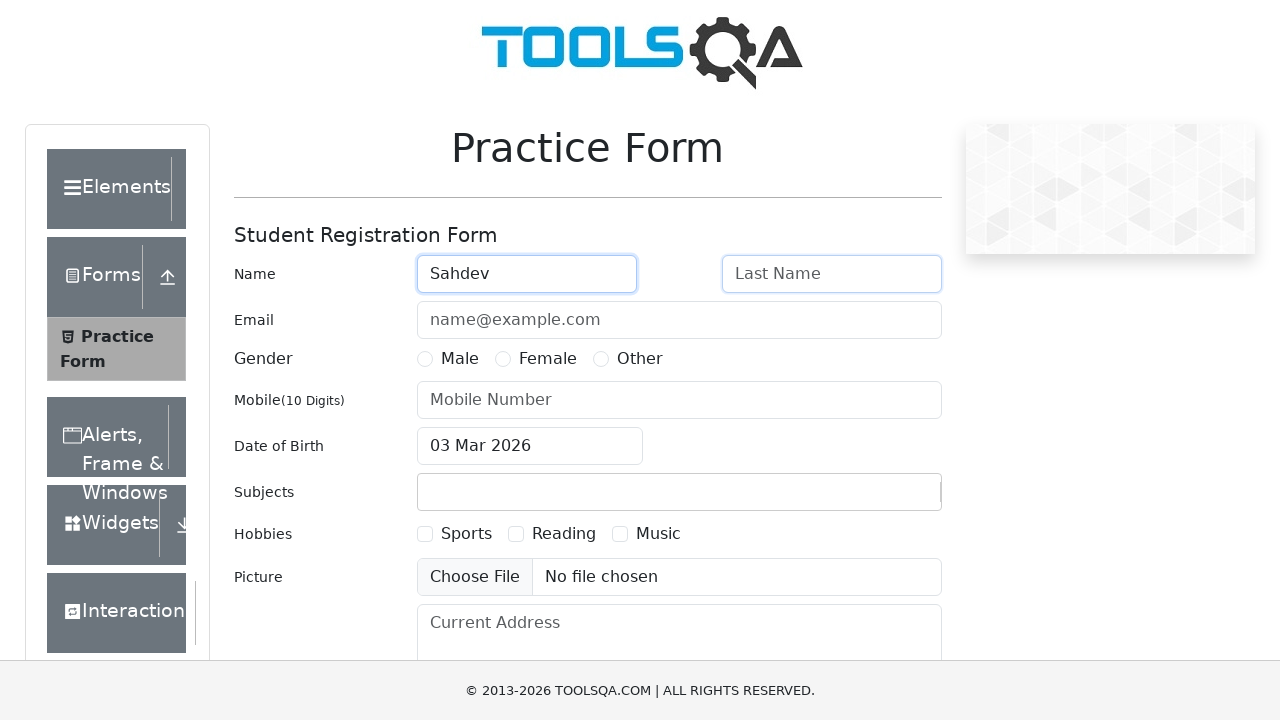

Filled last name field with 'Khokhar' on #lastName
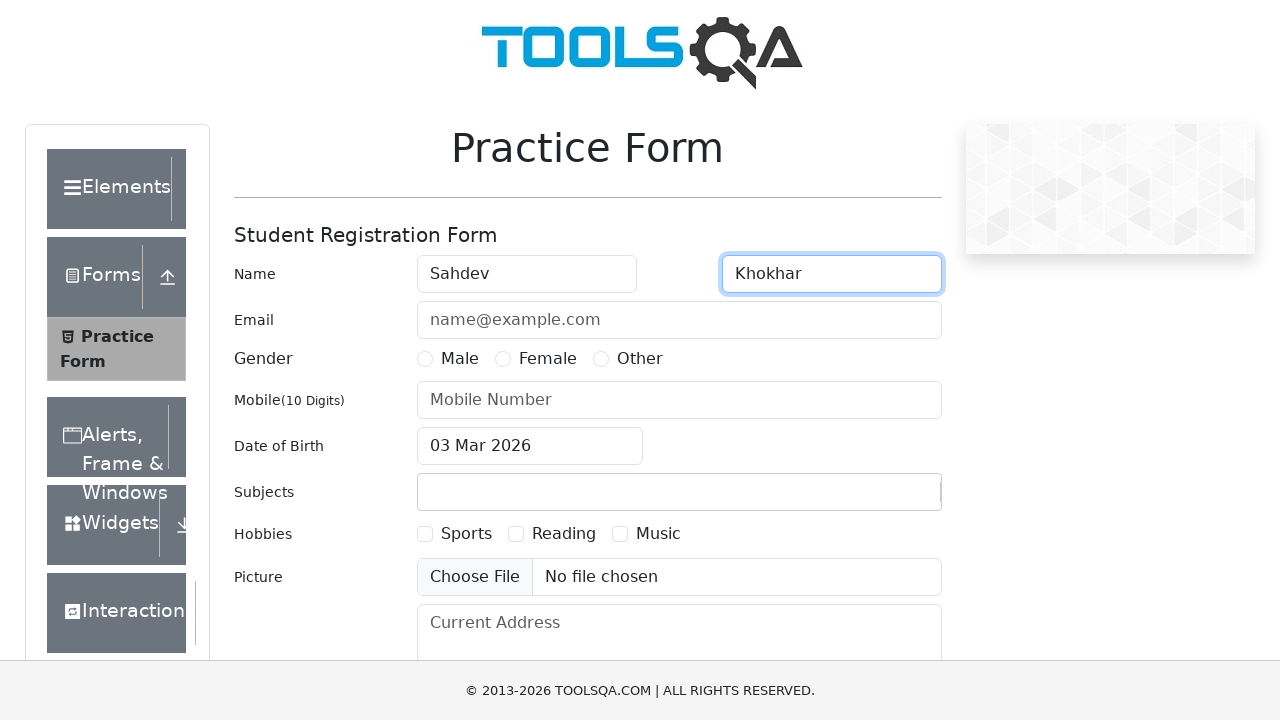

Scrolled email field into view
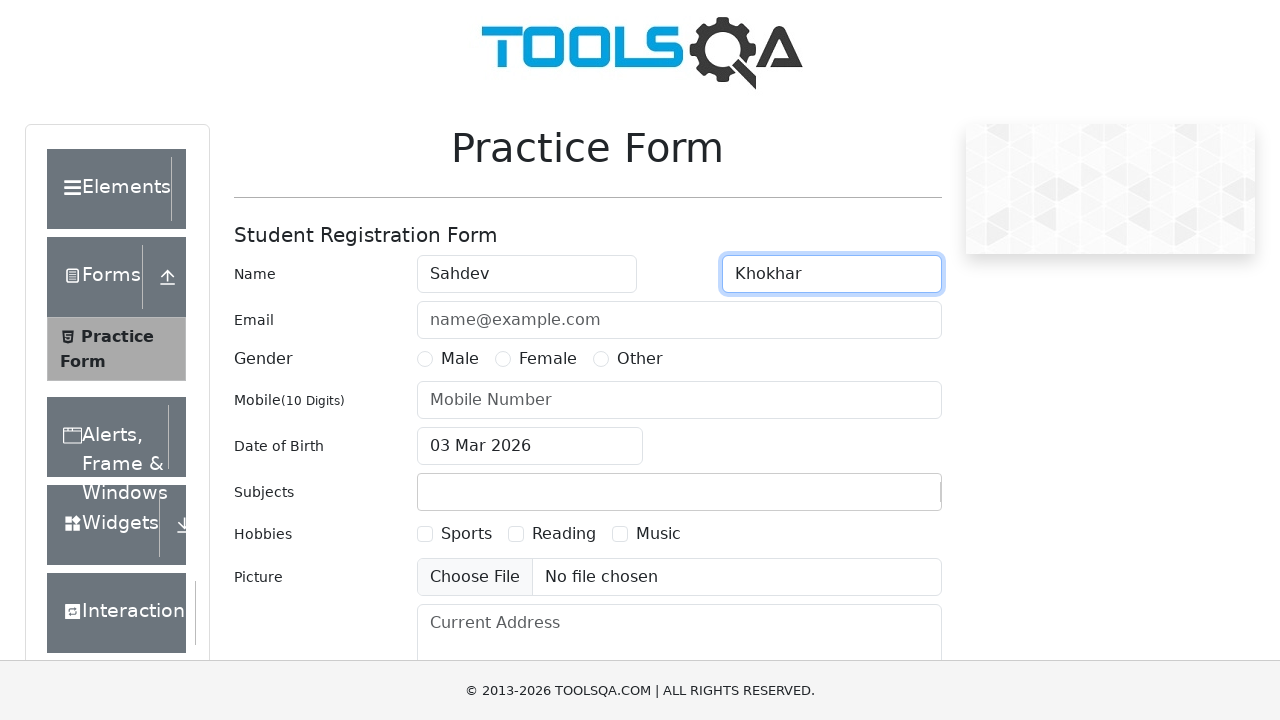

Clicked email field at (679, 320) on #userEmail
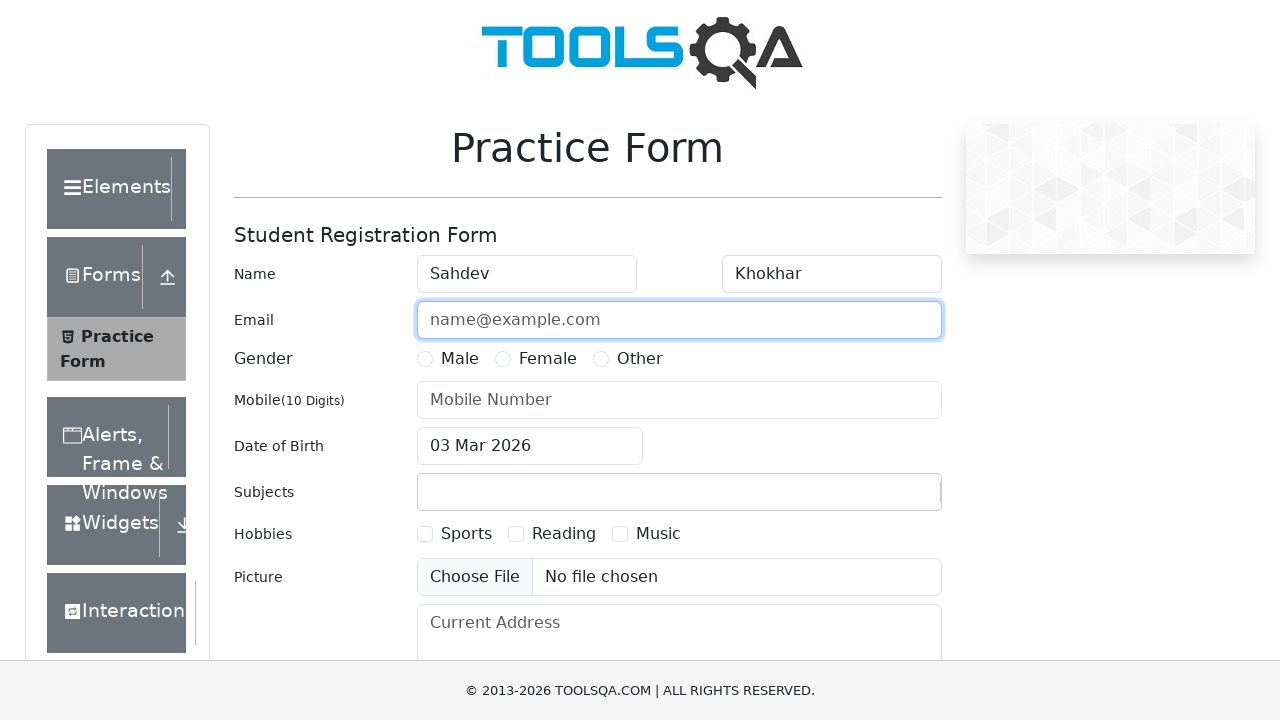

Filled email field with 'sahdev.khkhr@gmail.com' on #userEmail
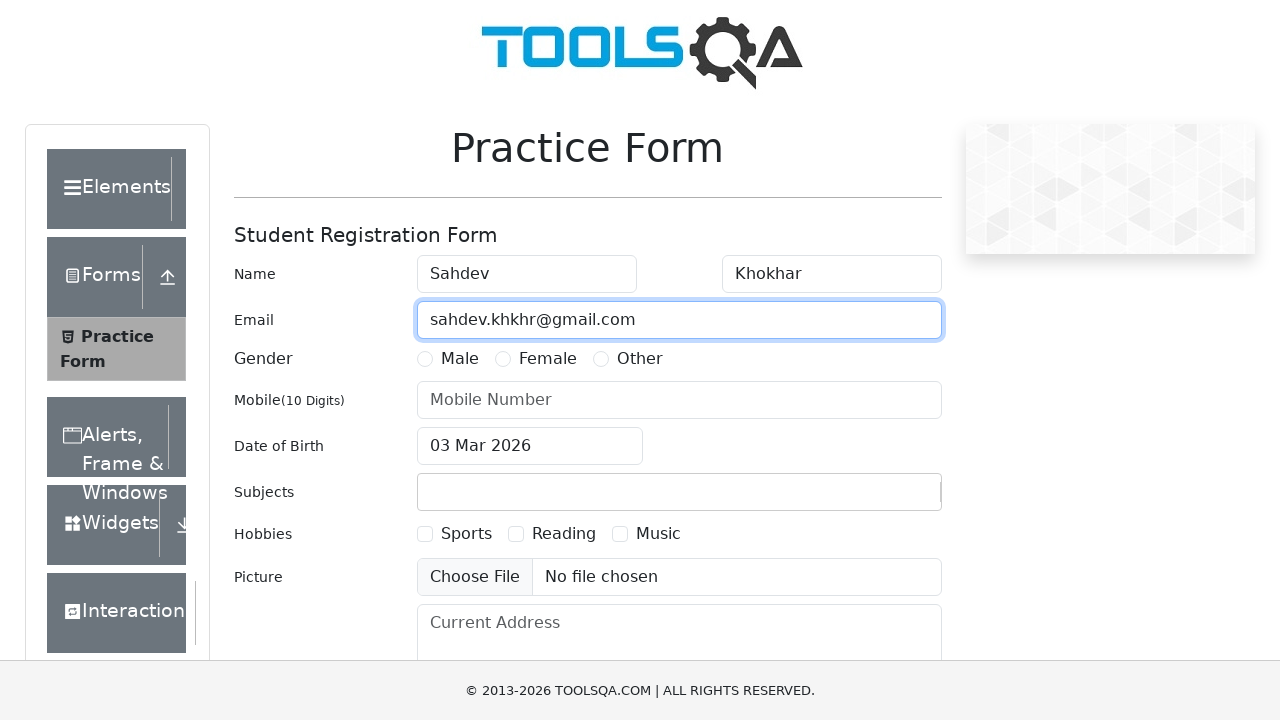

Selected Male gender option at (460, 359) on xpath=//*[@id='genterWrapper']/div[2]/div[1]/label
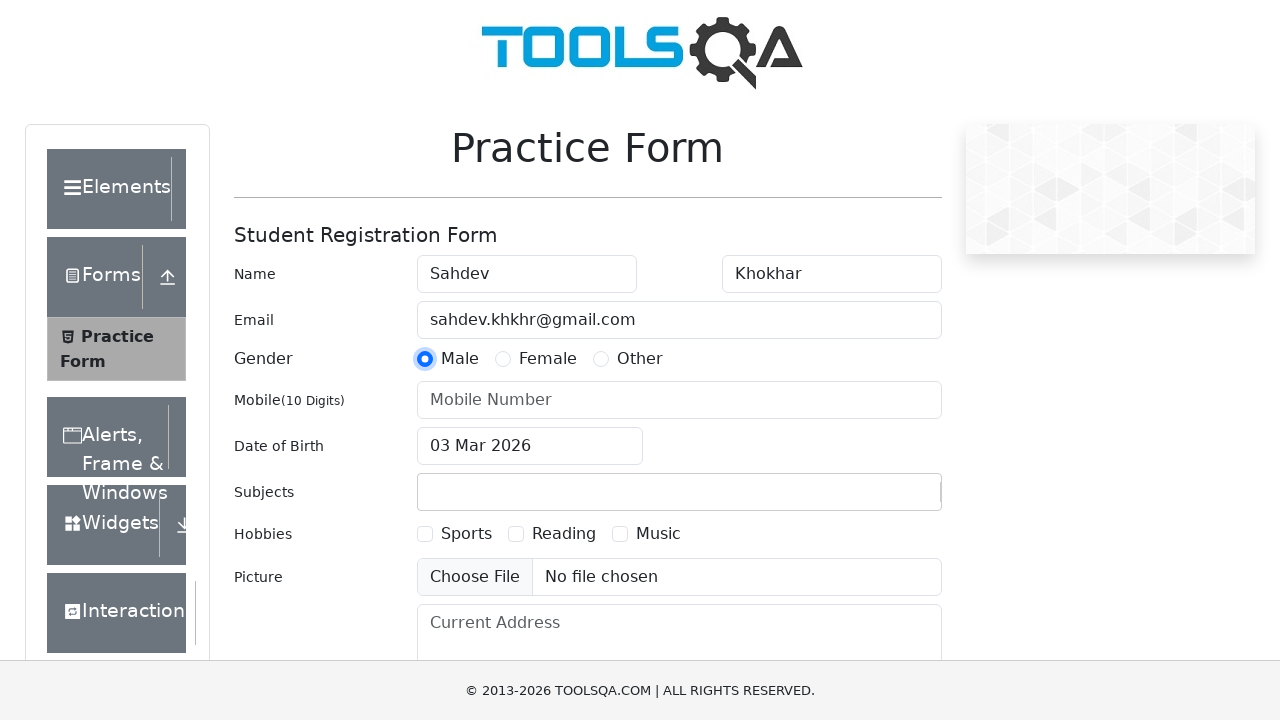

Clicked phone number field at (679, 400) on #userNumber
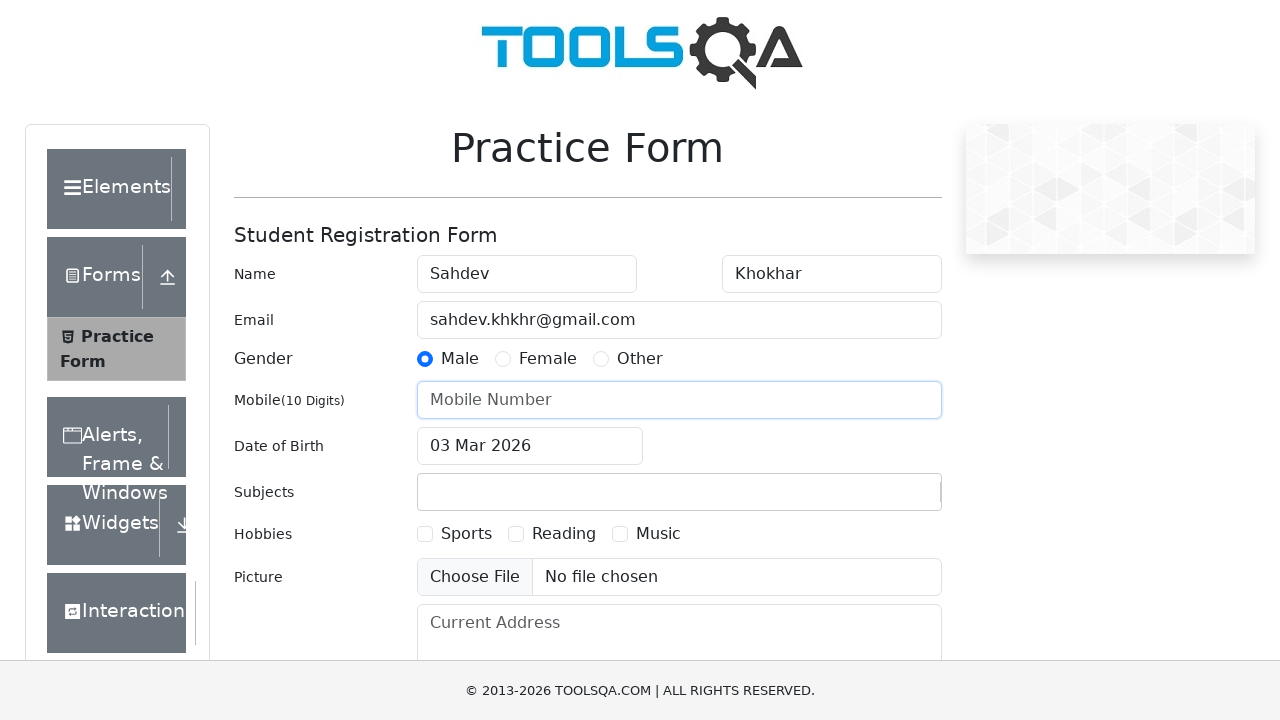

Filled phone number field with '9712717790' on #userNumber
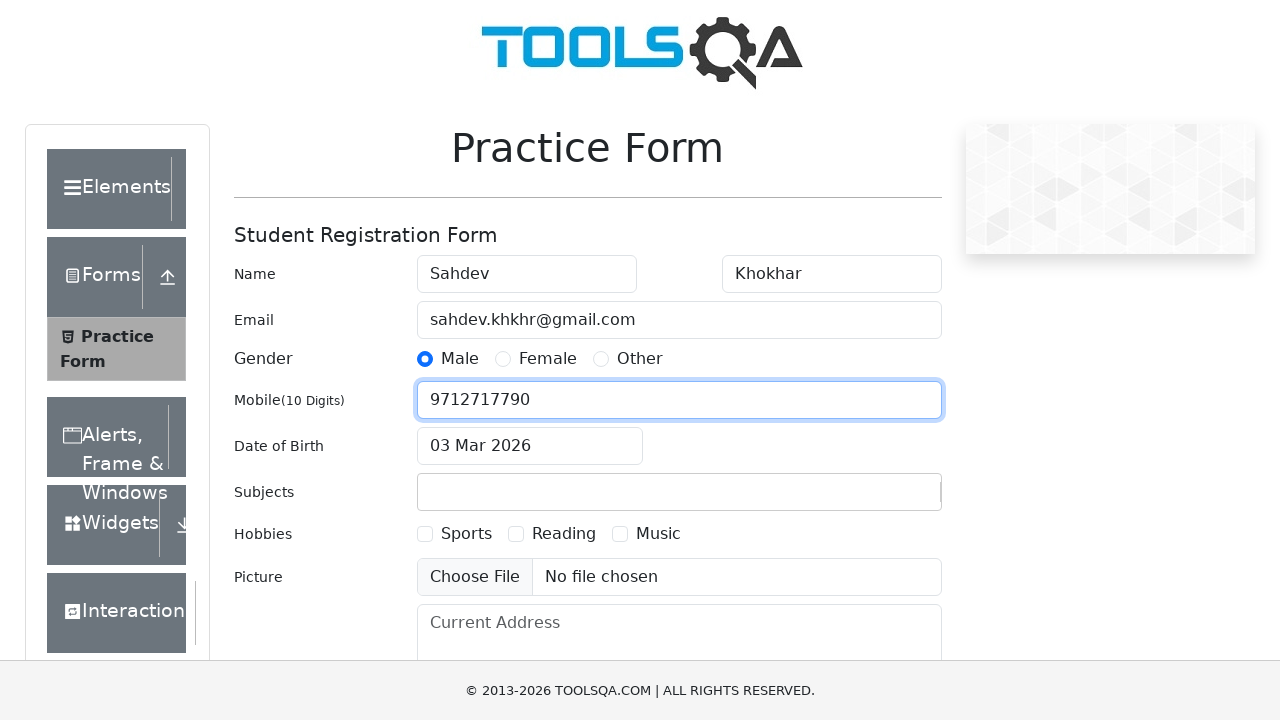

Clicked date of birth field at (530, 446) on #dateOfBirthInput
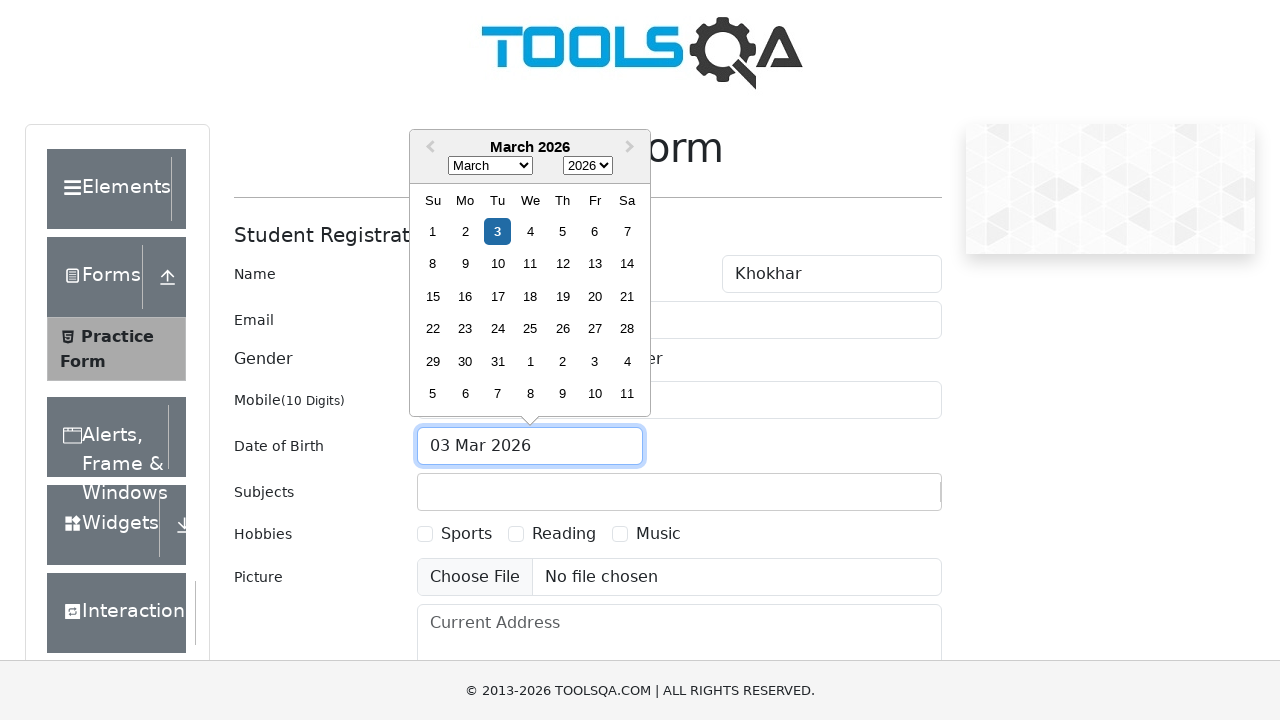

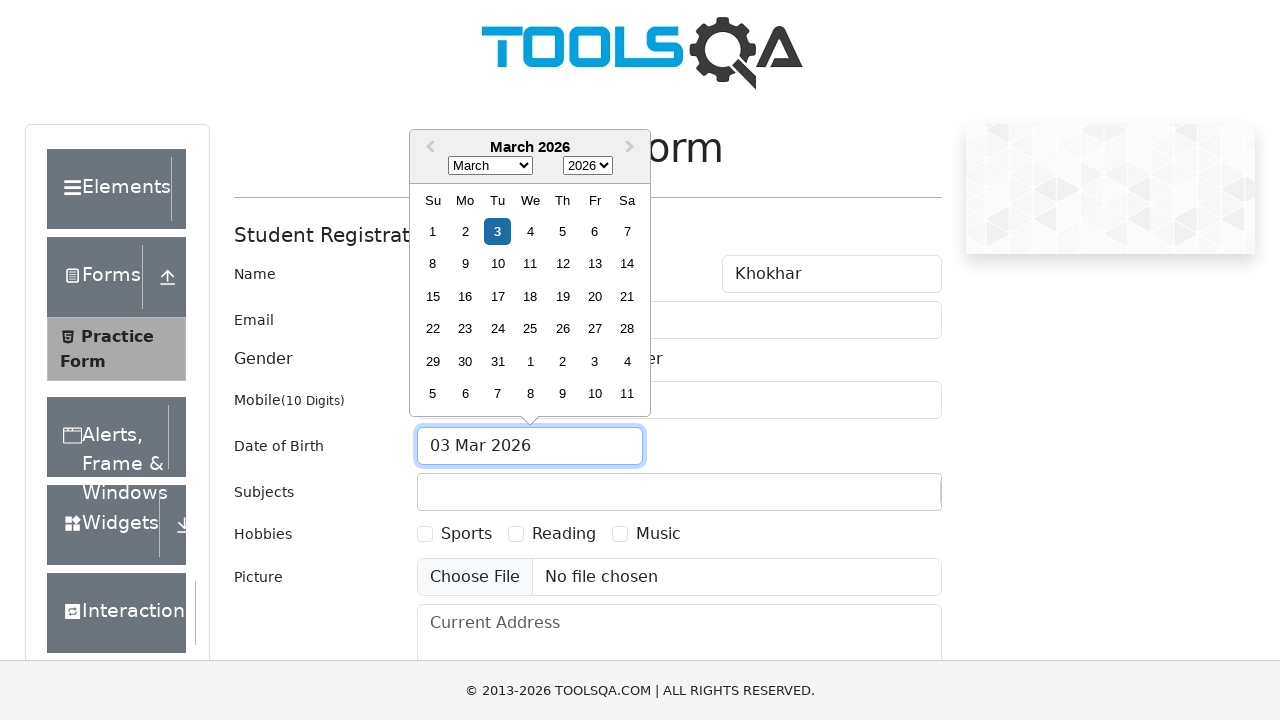